Tests drag and drop action from draggable element (box A) to droppable element (box B)

Starting URL: https://crossbrowsertesting.github.io/drag-and-drop

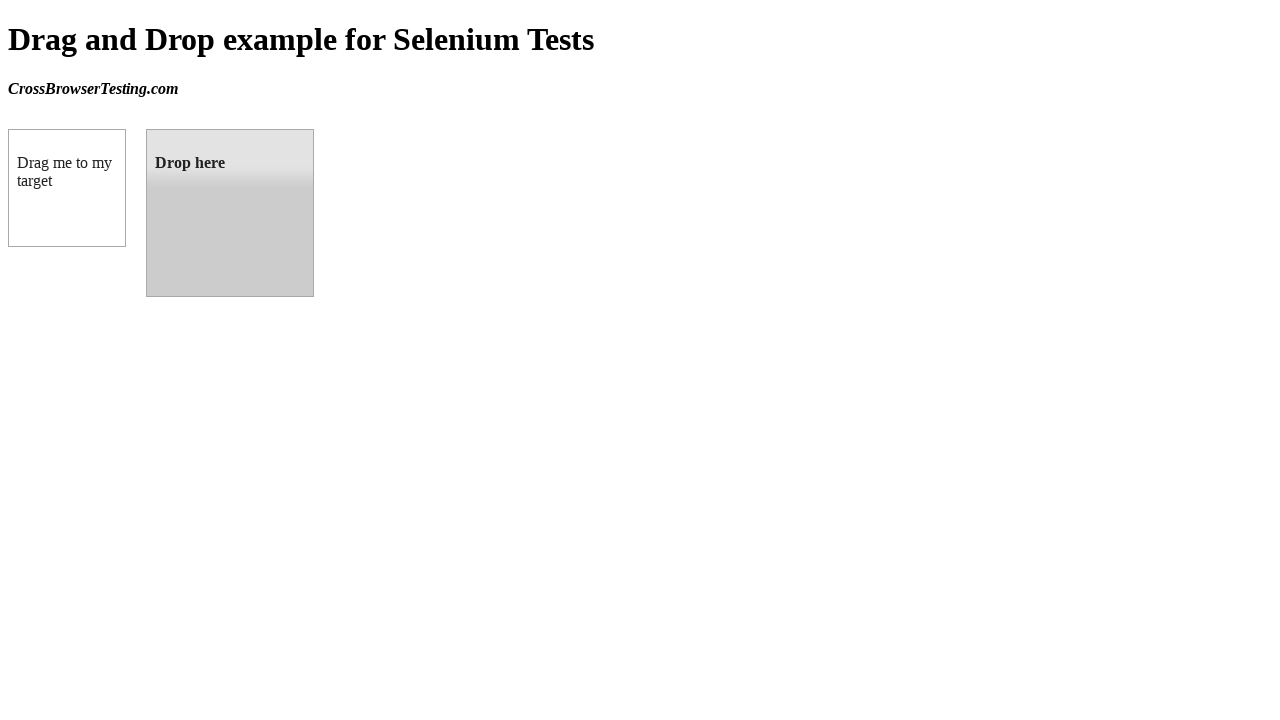

Navigated to drag and drop test page
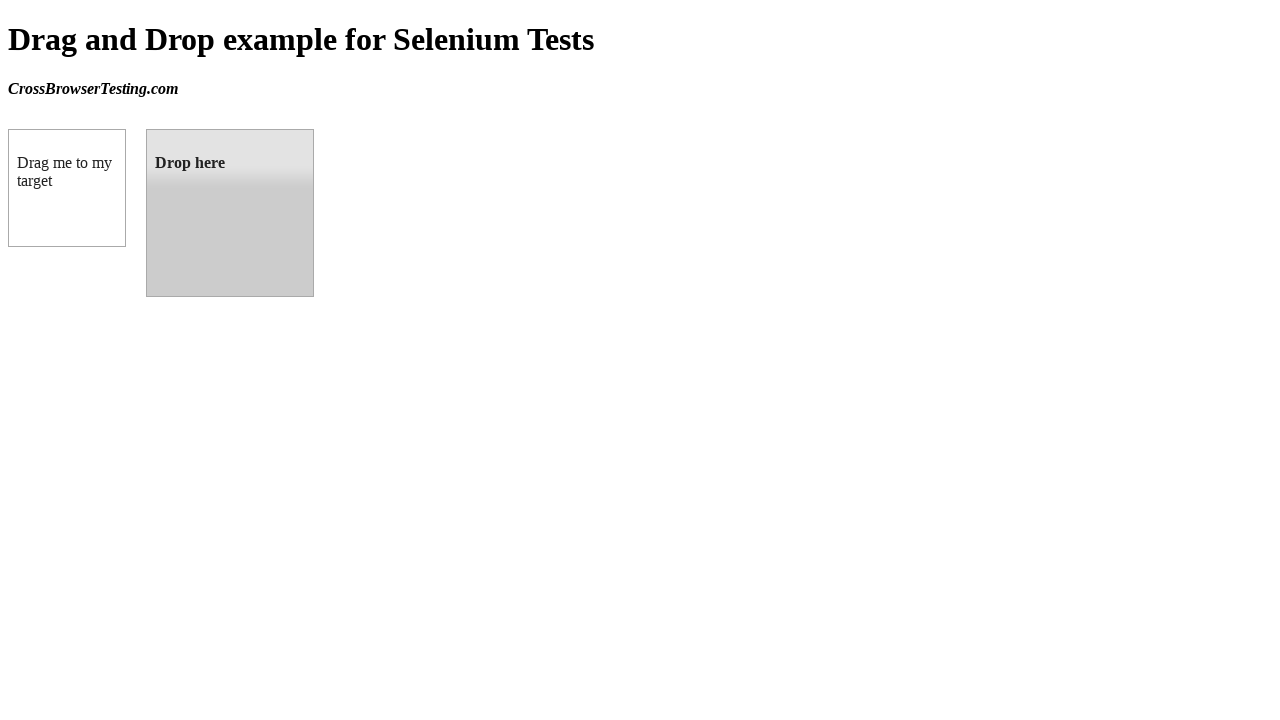

Located draggable element (box A)
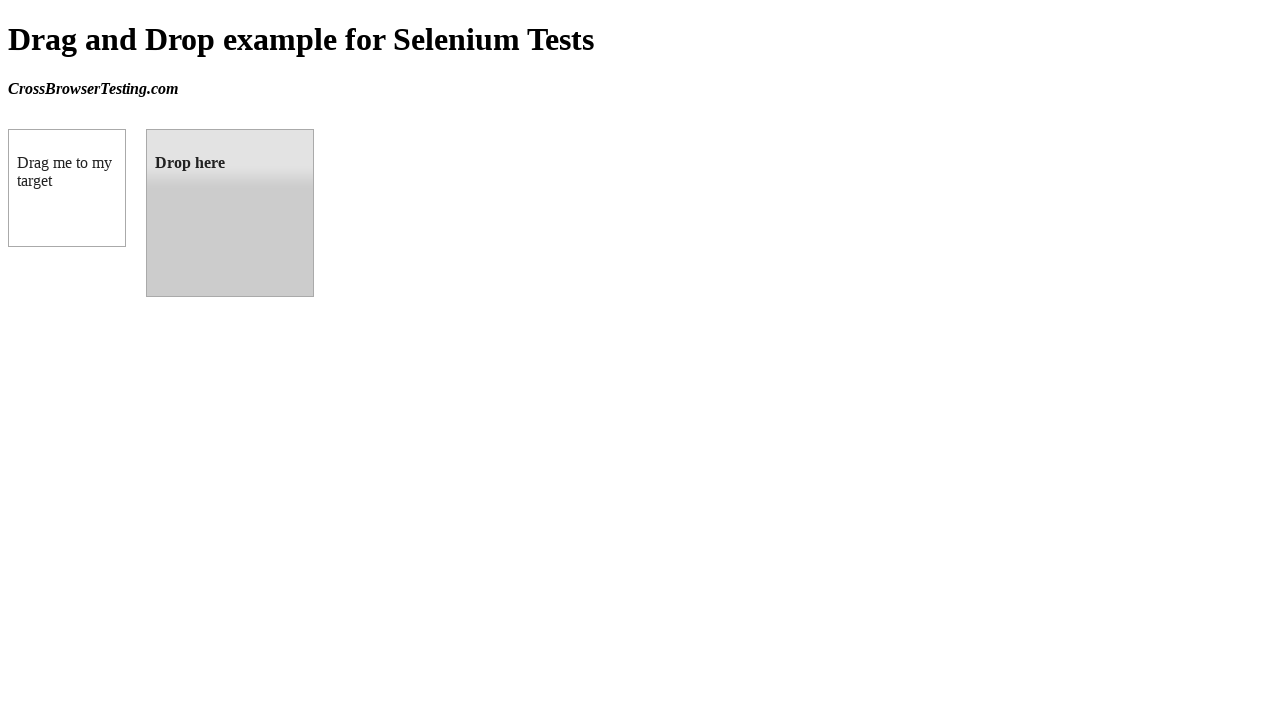

Located droppable element (box B)
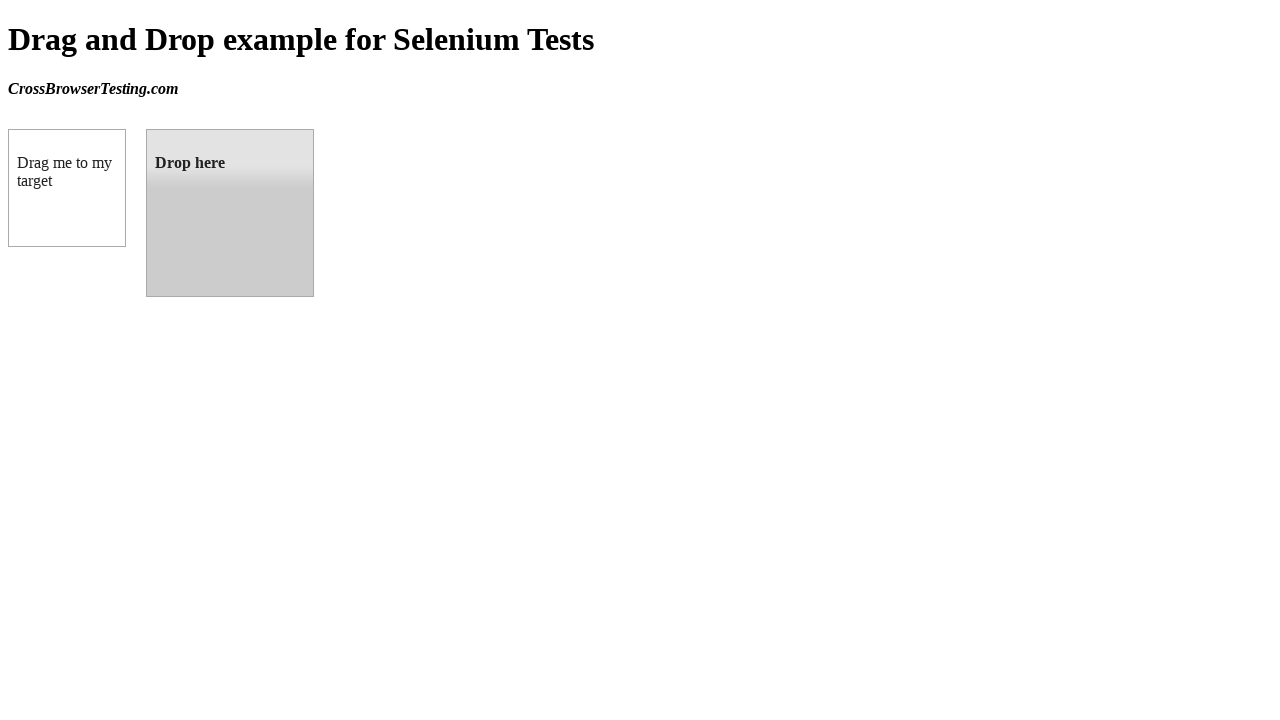

Dragged box A to box B successfully at (230, 213)
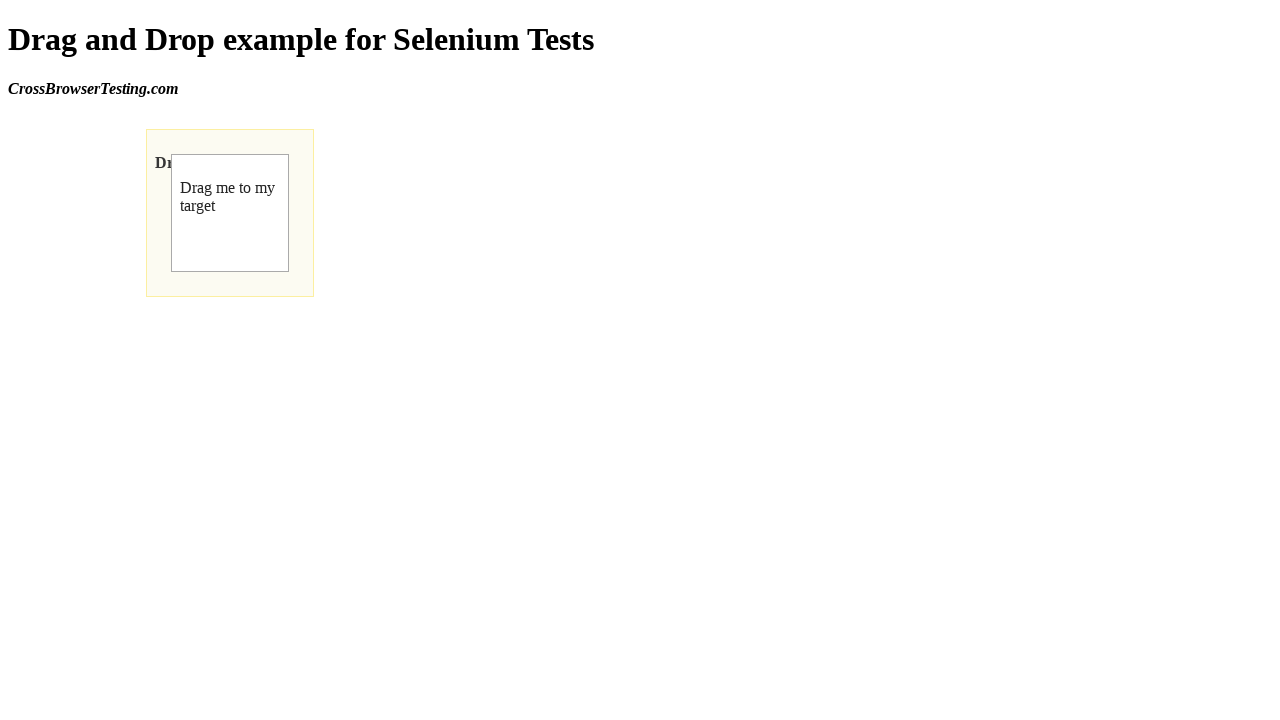

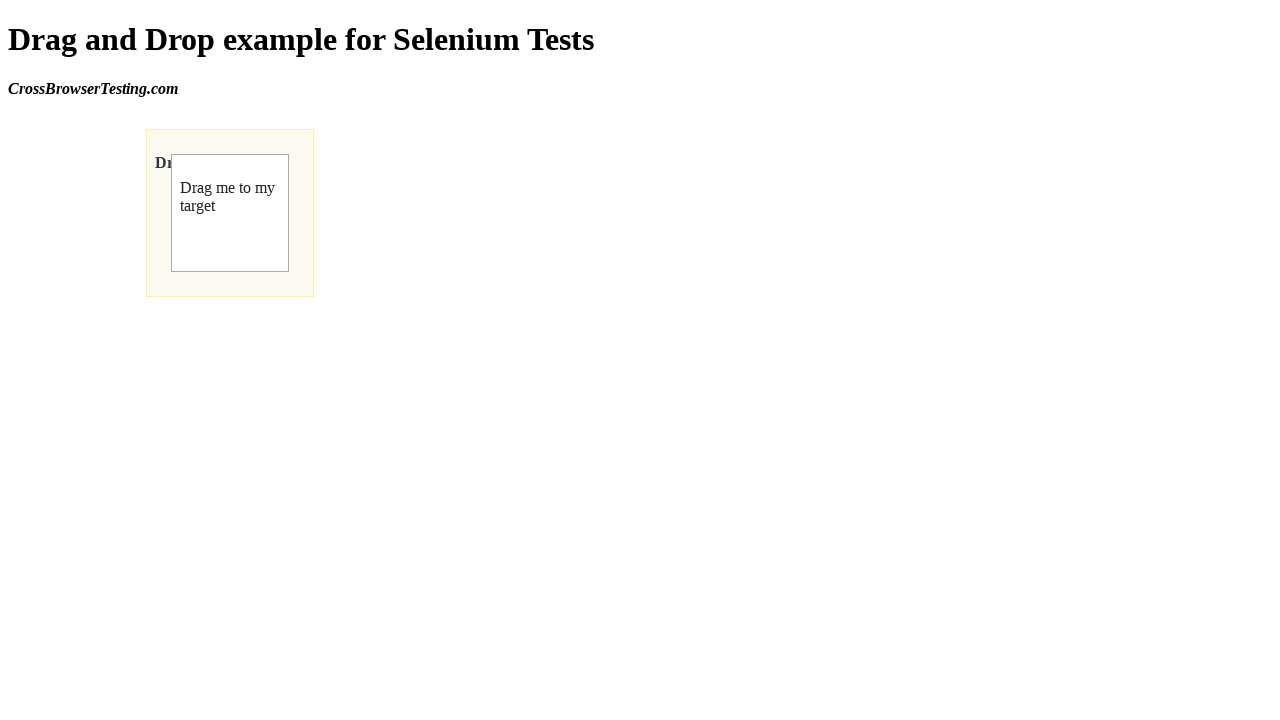